Tests that the DemoBlaze store page loads correctly by verifying the page title contains "STORE"

Starting URL: https://www.demoblaze.com

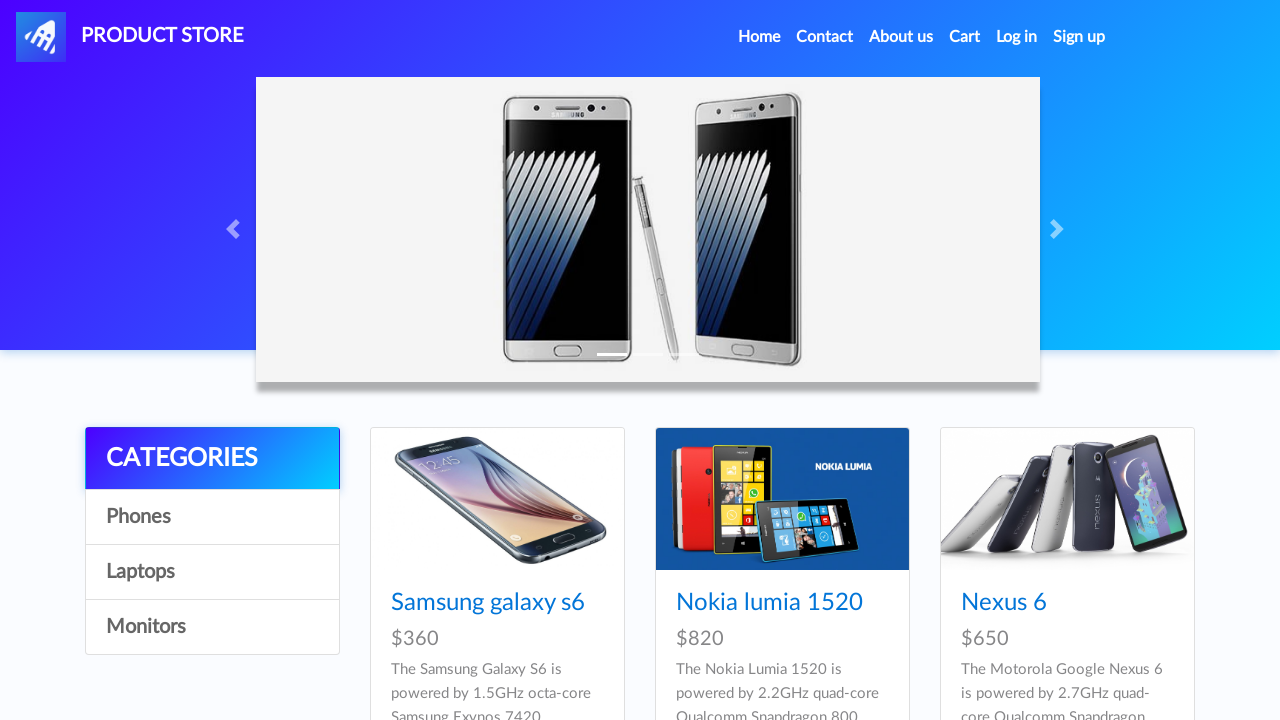

Navigated to DemoBlaze store page
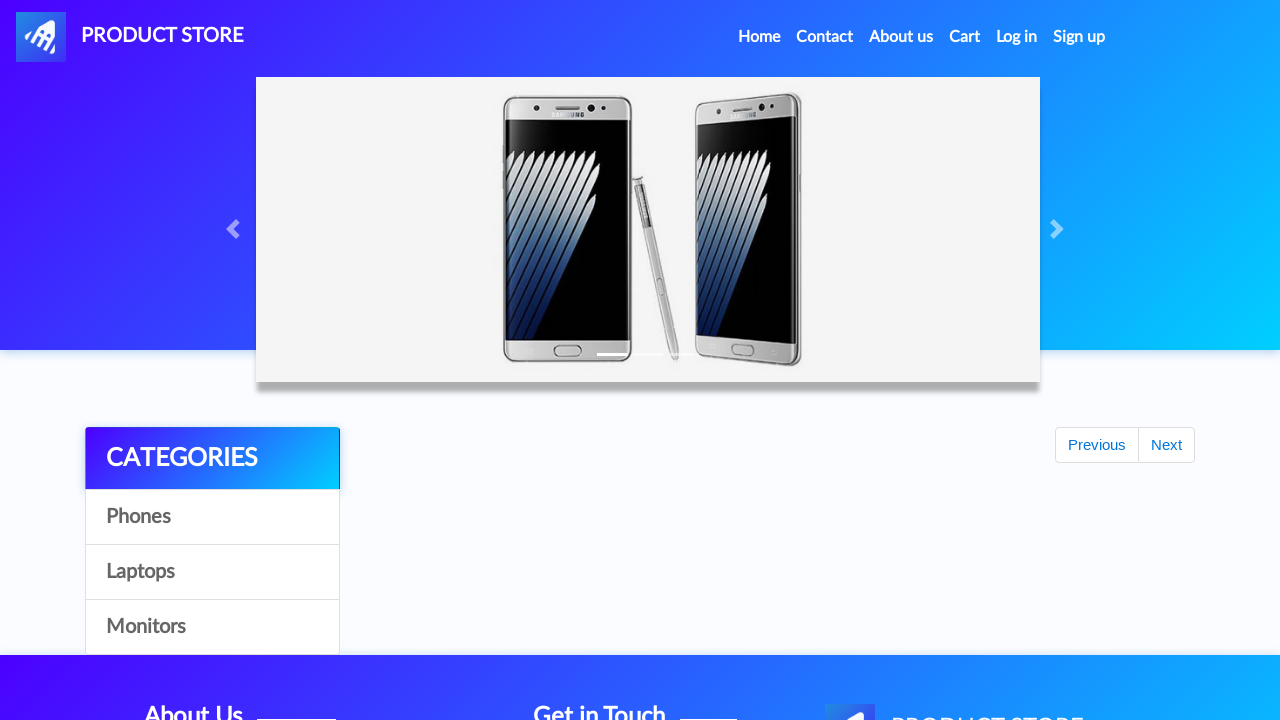

Verified page title contains 'STORE'
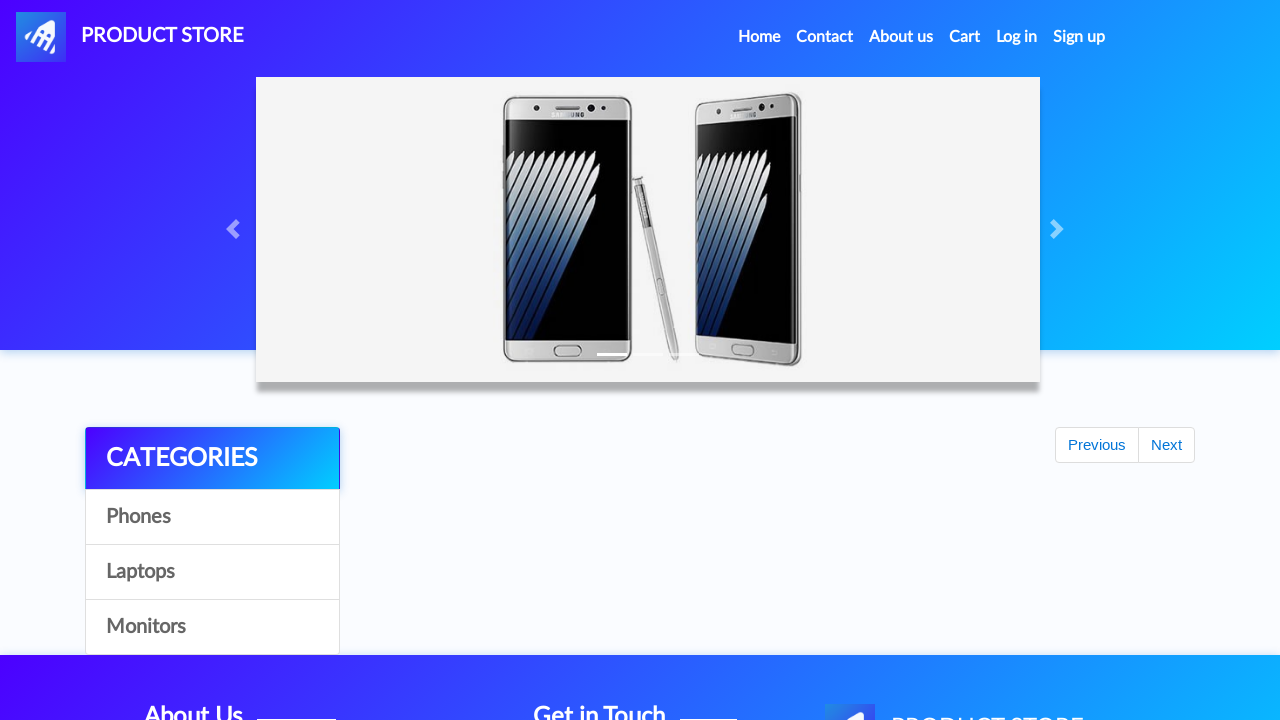

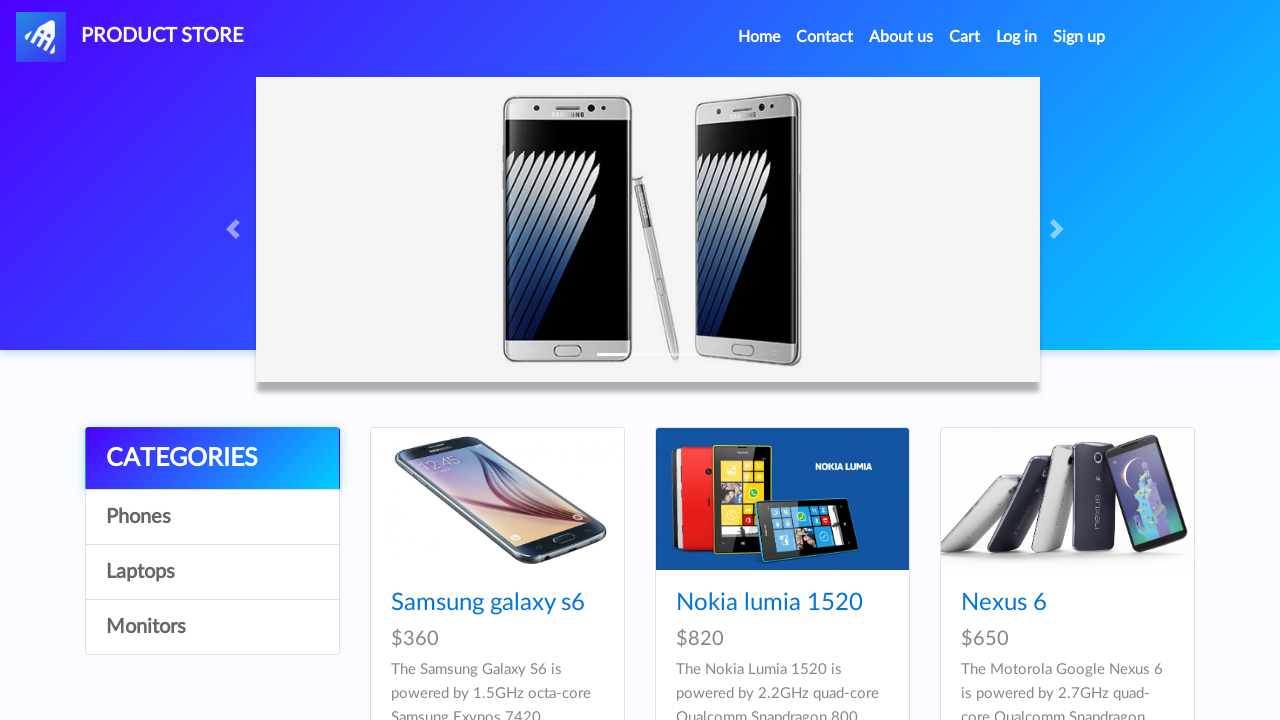